Tests case-sensitive search functionality by searching for "notebook" (lowercase)

Starting URL: https://kodilla.com/pl/test/store

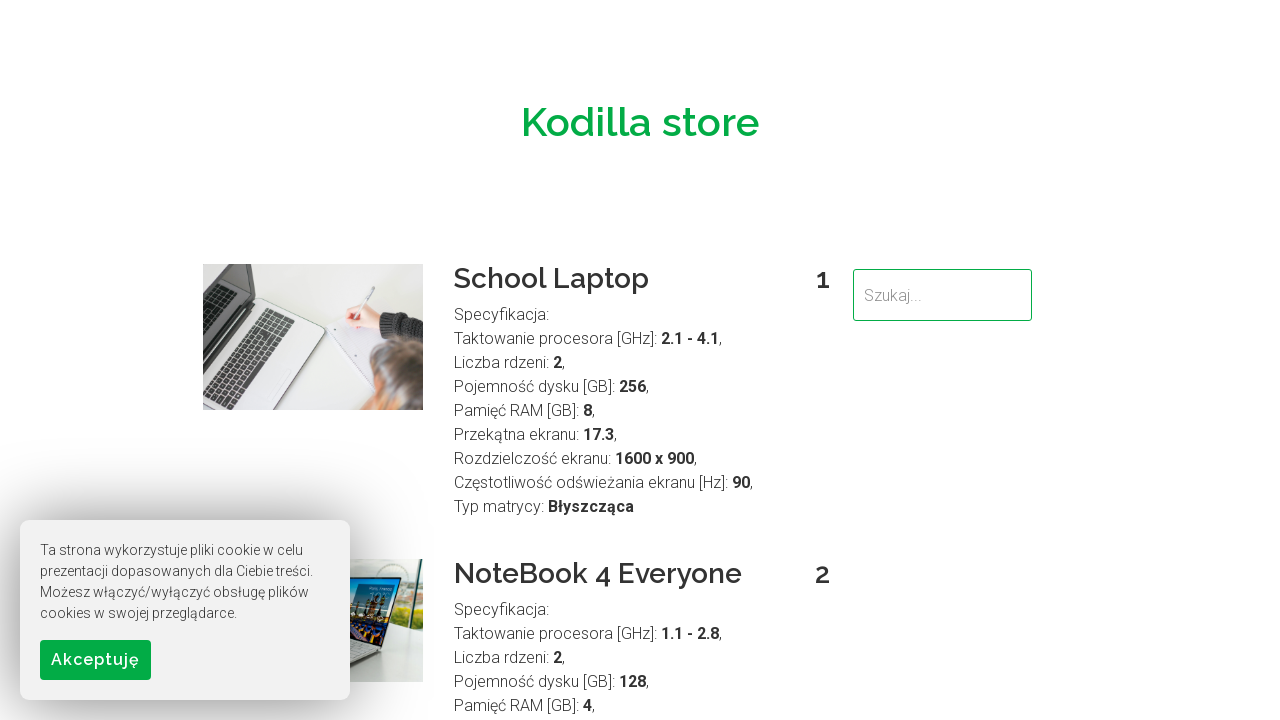

Filled search field with 'notebook' (lowercase) for case-sensitive search test on input[type='search'], input[name='search'], #search
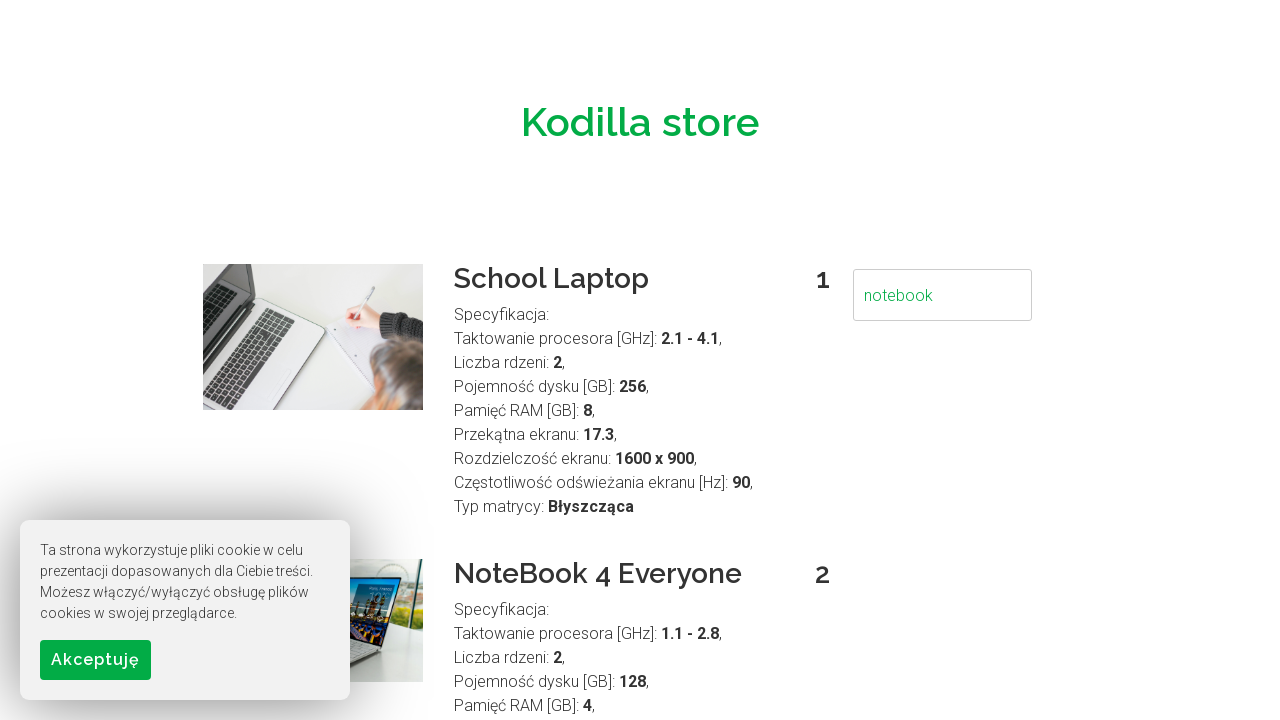

Pressed Enter to submit search query on input[type='search'], input[name='search'], #search
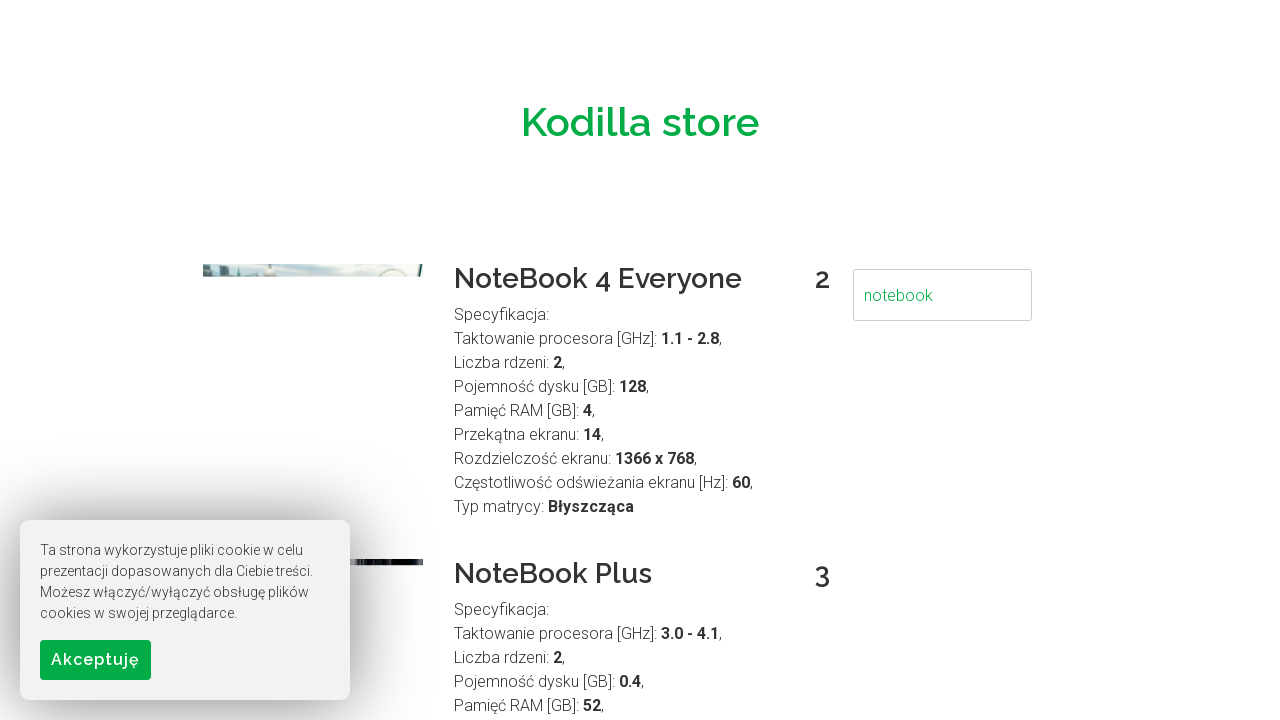

Waited for search results to load
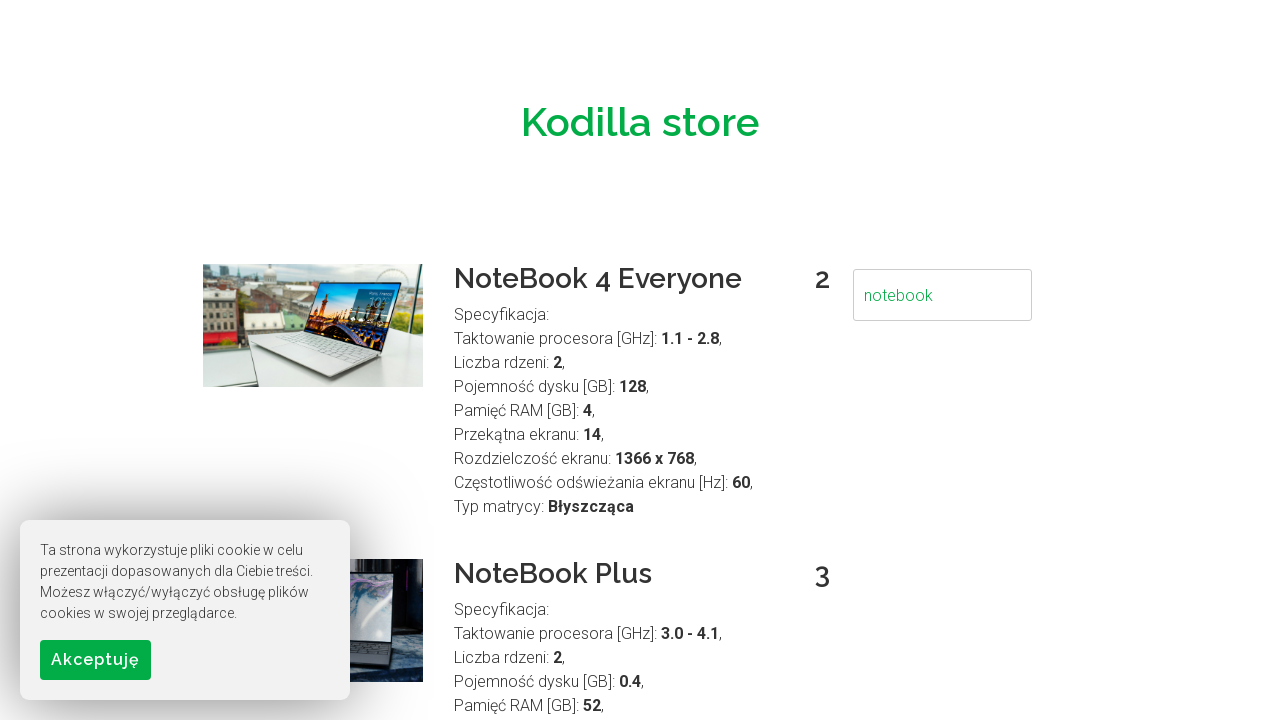

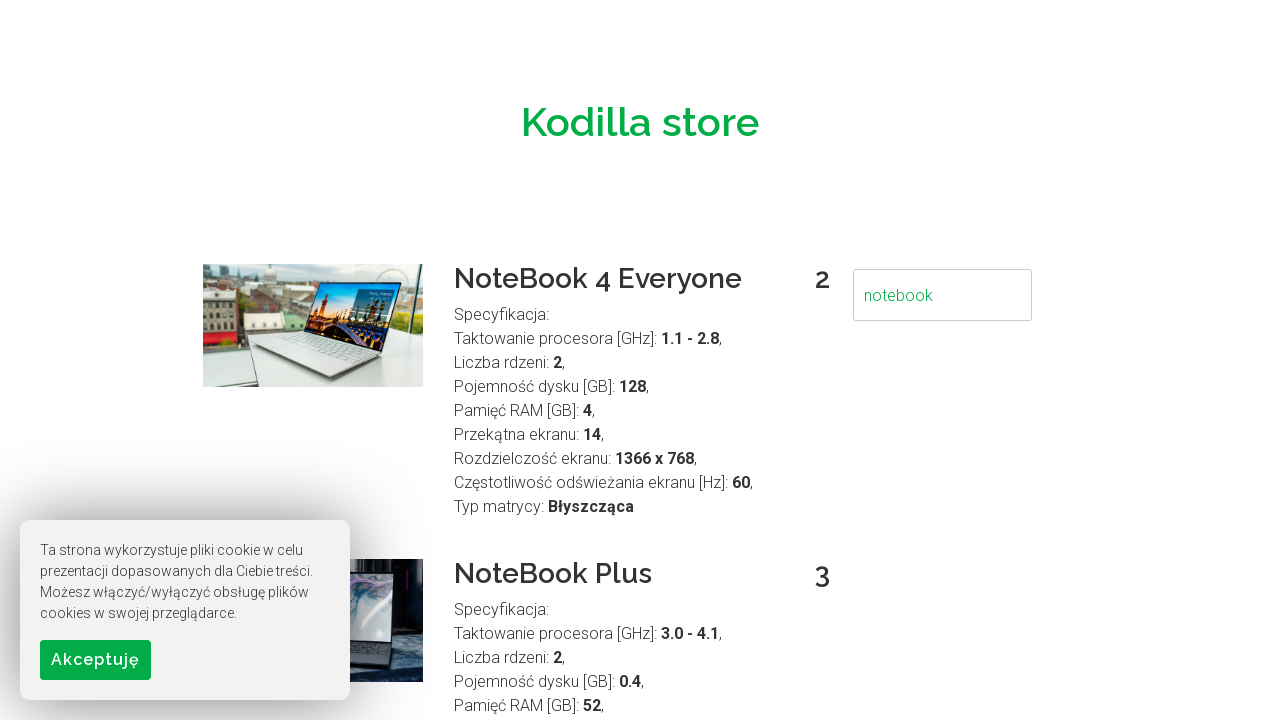